Tests a jQuery UI range slider by dragging both left and right handles to their extreme positions

Starting URL: https://jqueryui.com/slider/#range

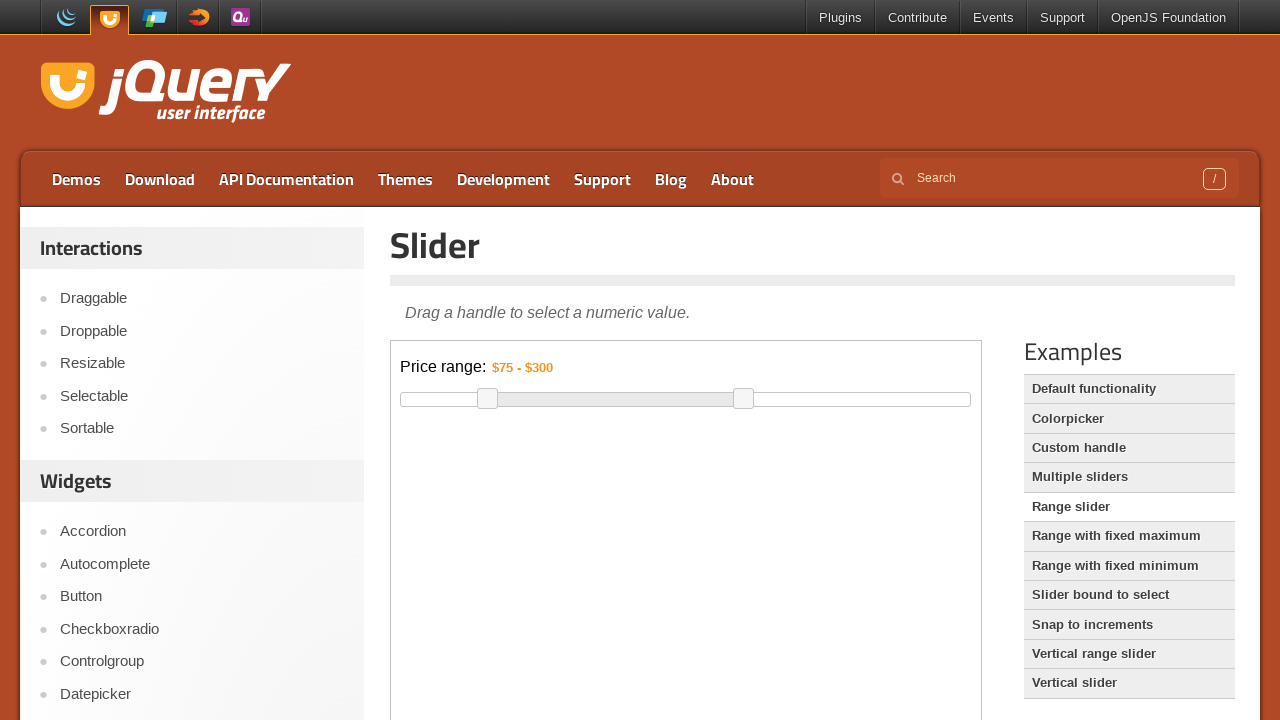

Located demo iframe containing the range slider
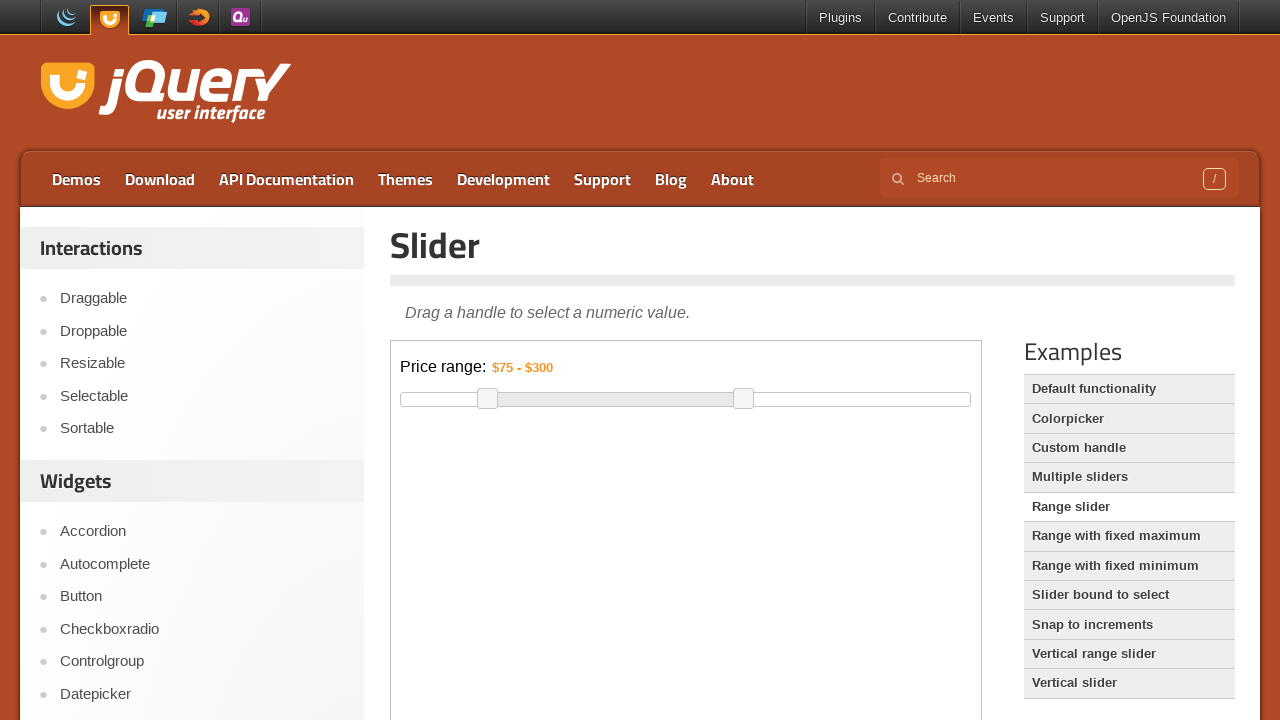

Located slider range element
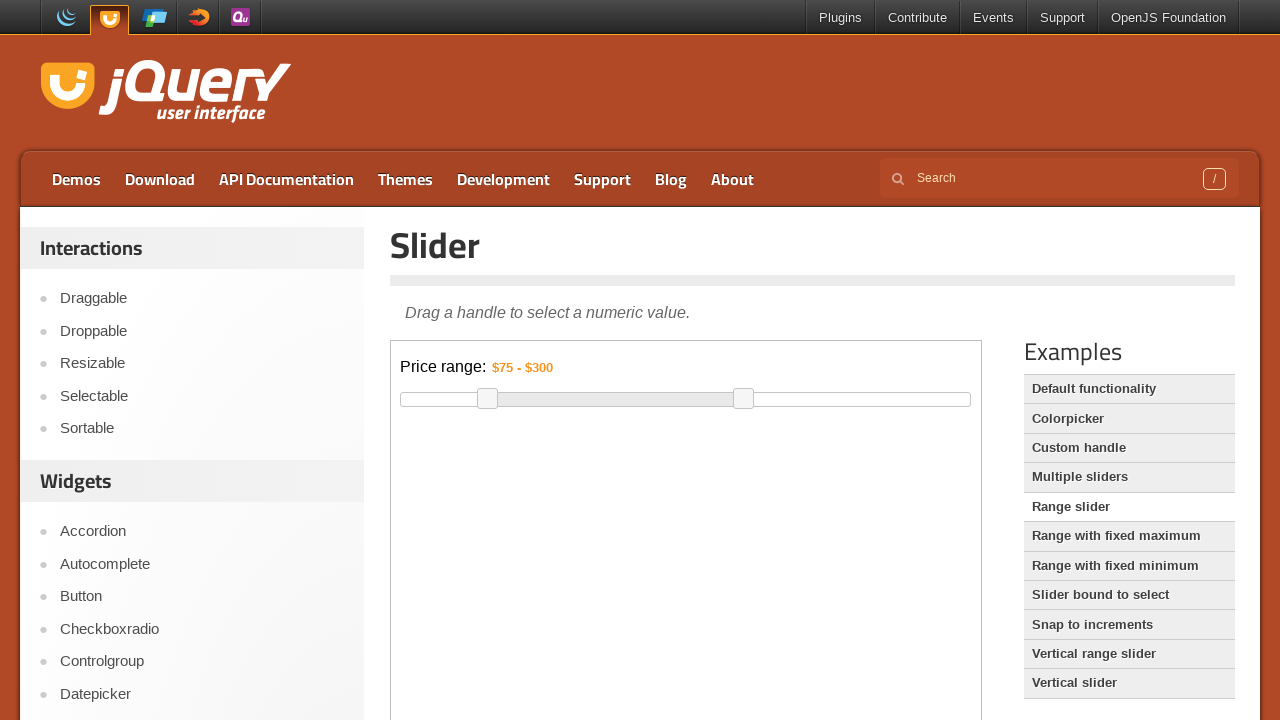

Located left handle of the range slider
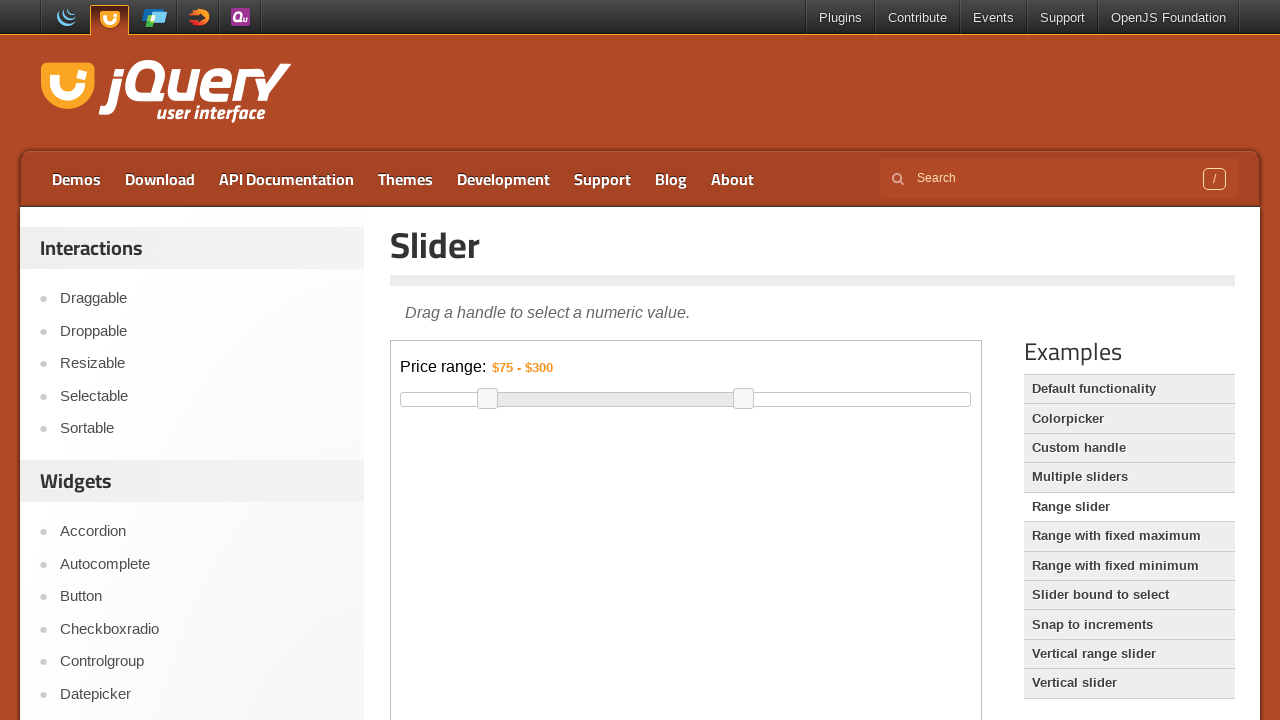

Located right handle of the range slider
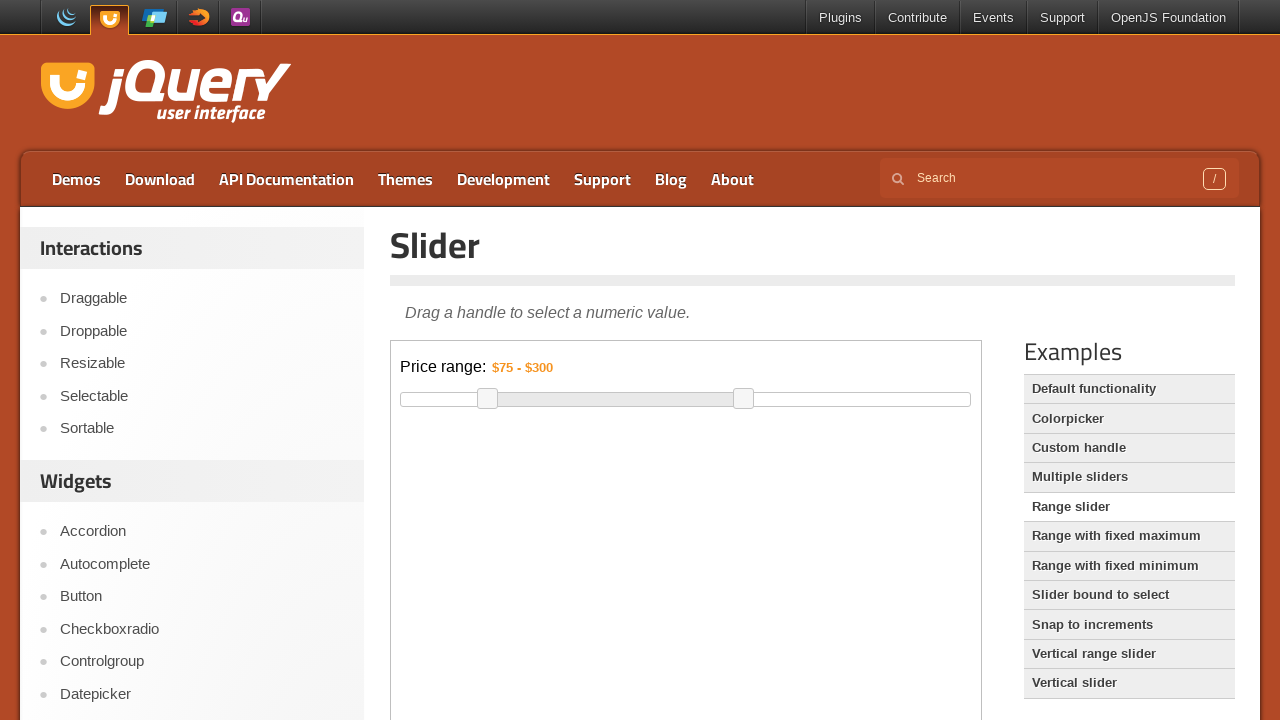

Dragged left handle to the leftmost position at (401, 403)
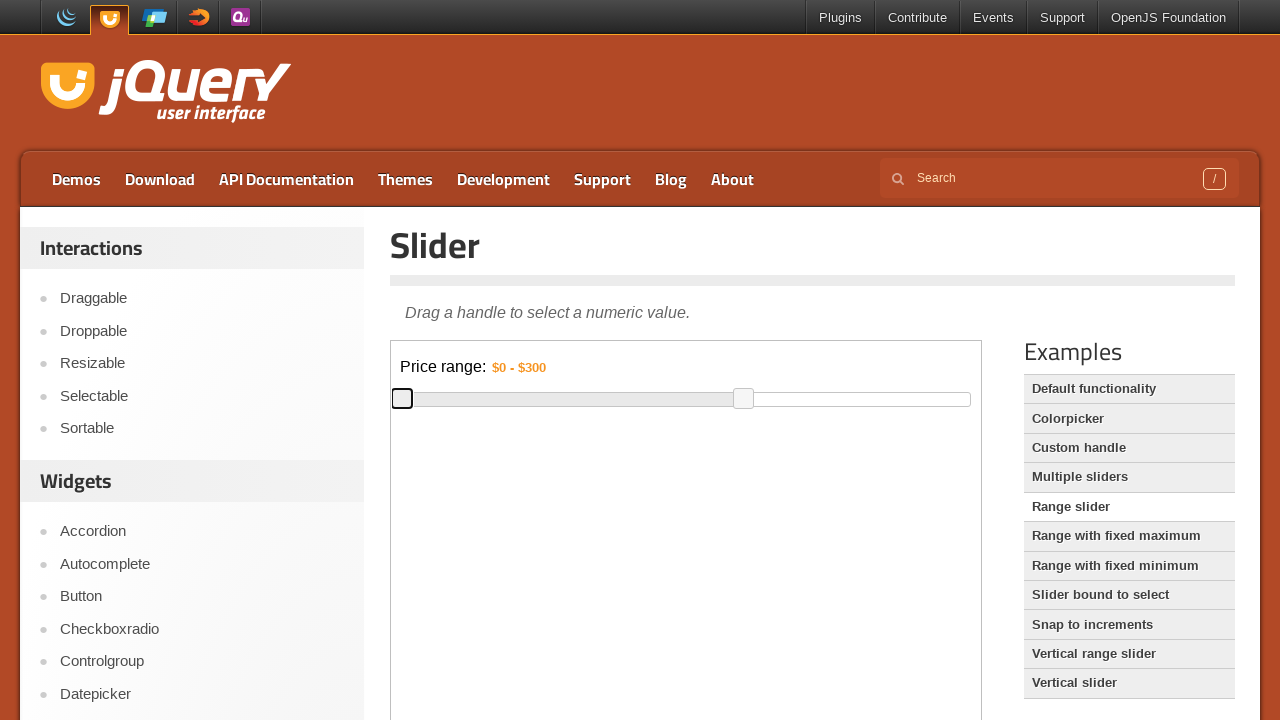

Dragged right handle to the rightmost position at (701, 403)
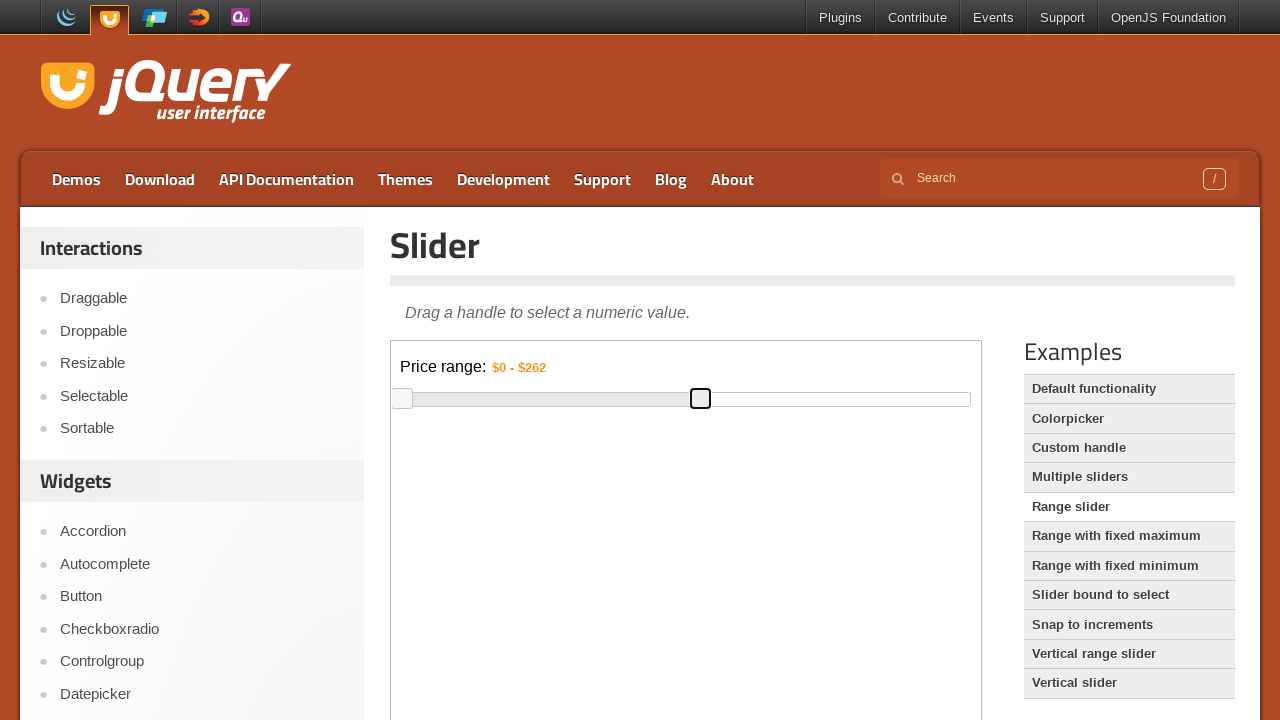

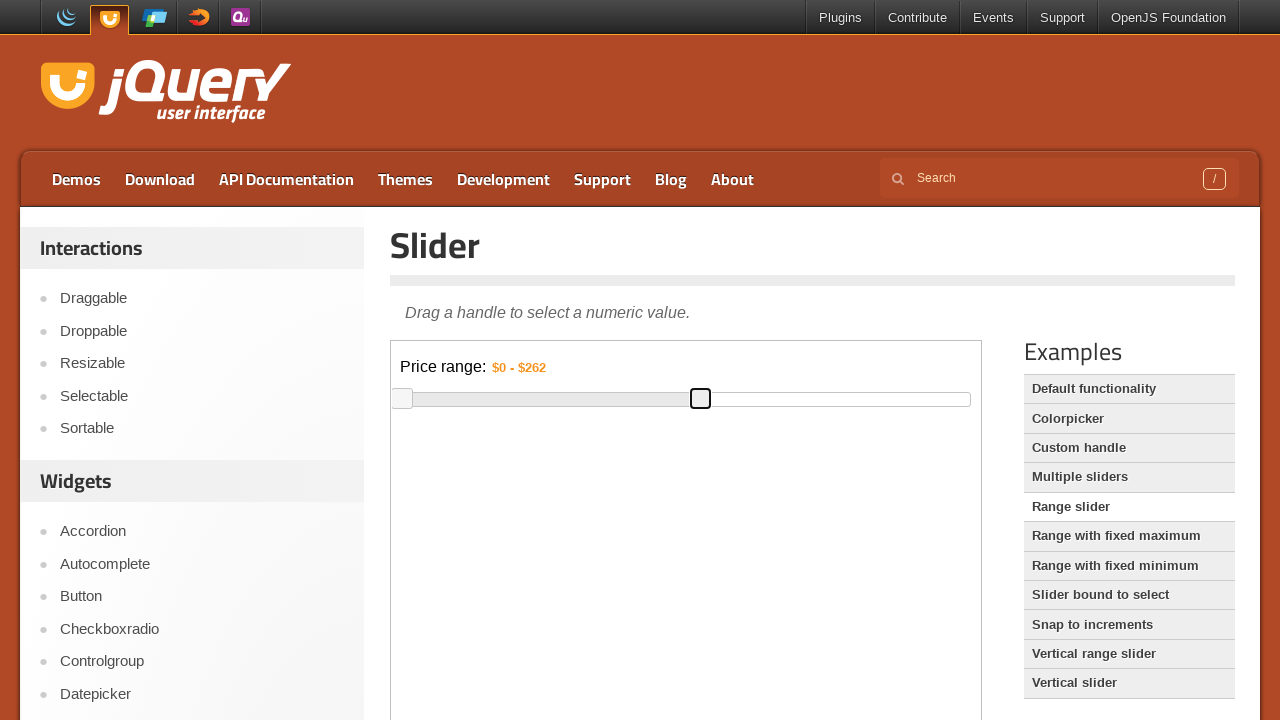